Tests drag and drop functionality on the jQuery UI droppable demo page by dragging an element onto a drop target within an iframe.

Starting URL: https://jqueryui.com/droppable/

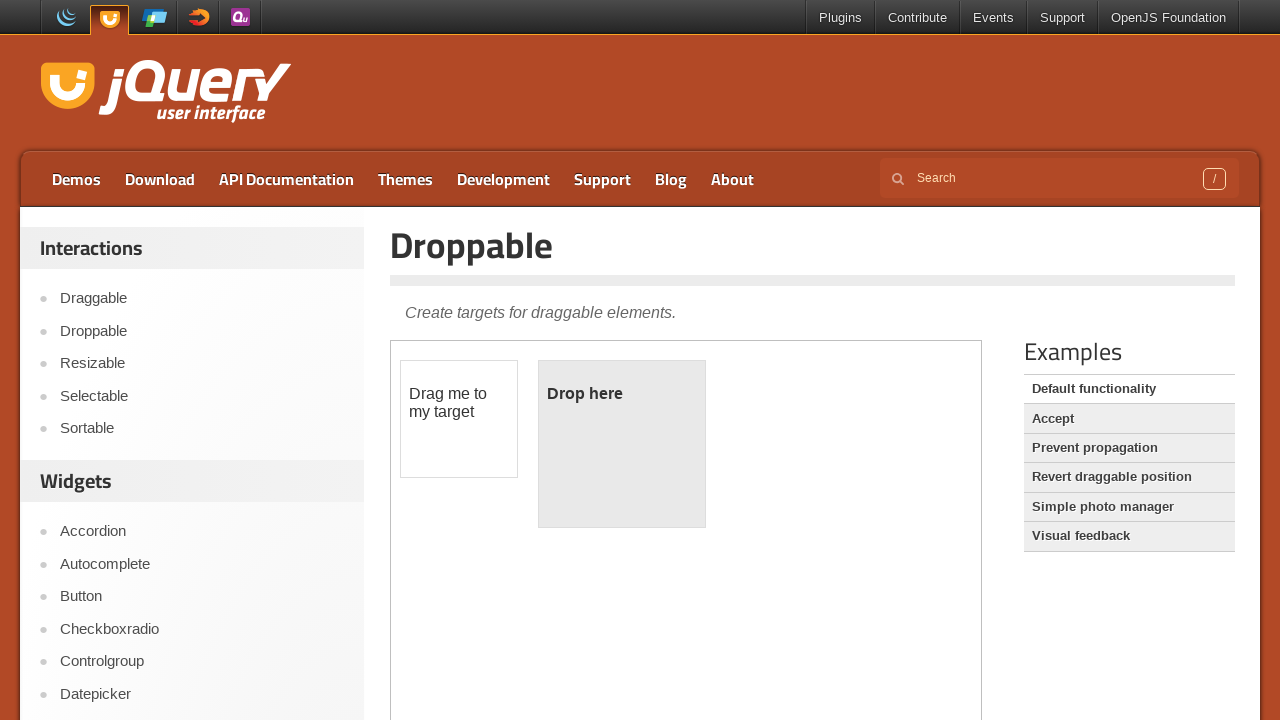

Located the demo iframe containing drag and drop elements
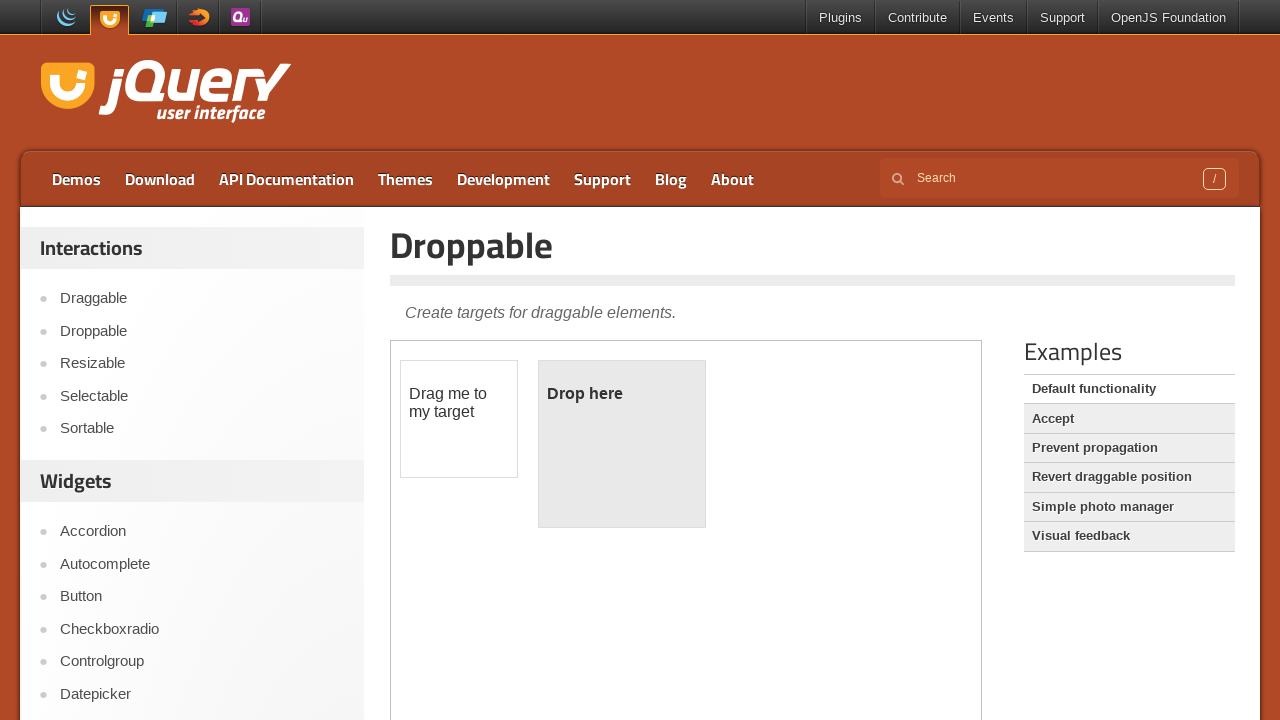

Located the draggable element within the iframe
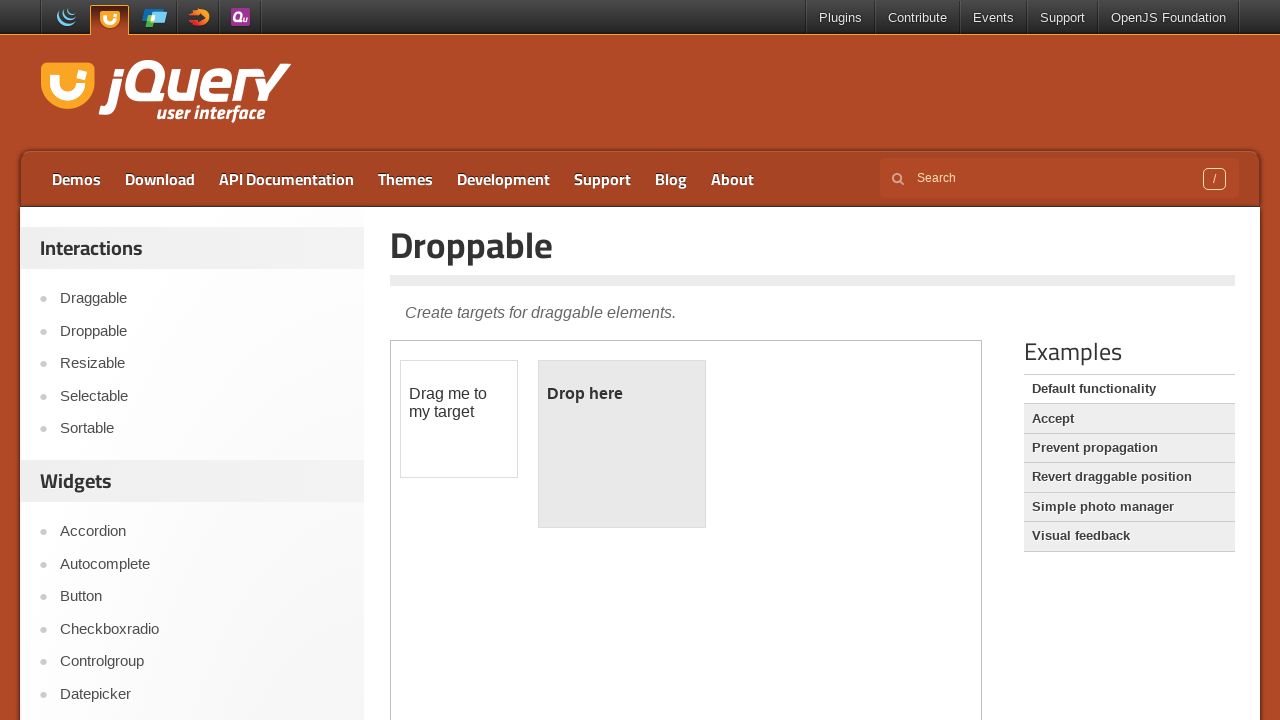

Located the droppable target element within the iframe
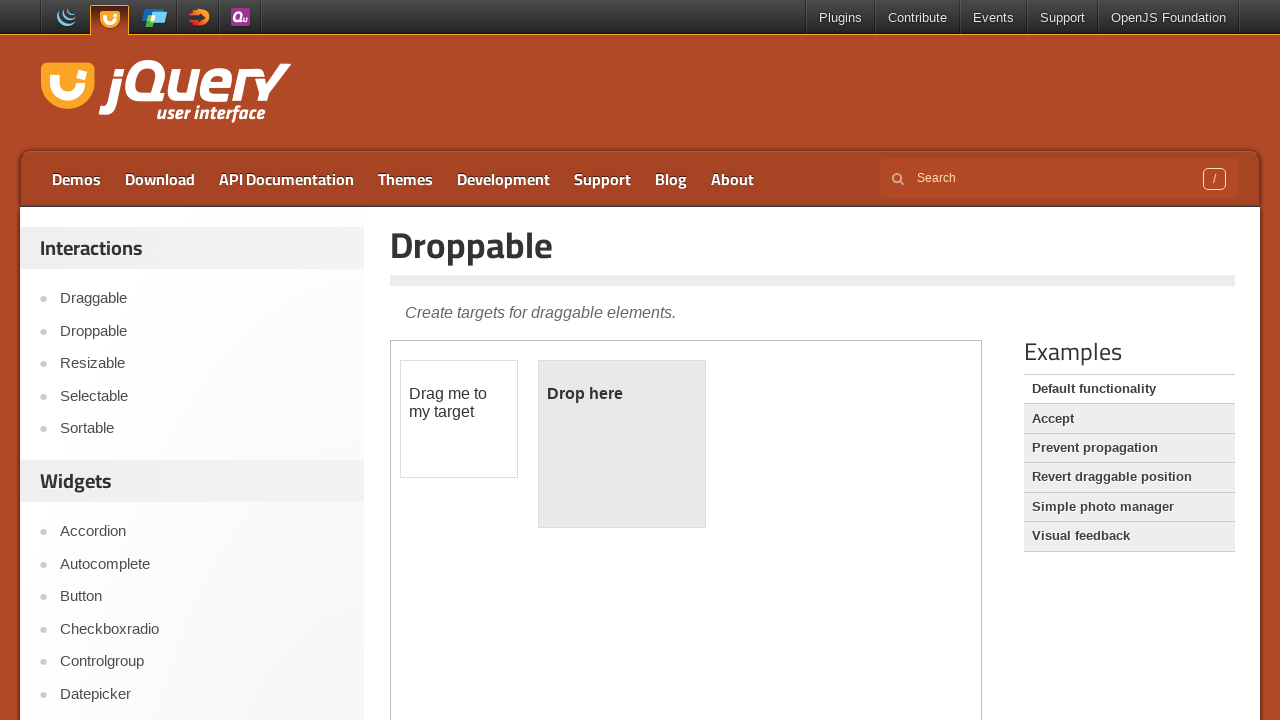

Dragged the element onto the drop target at (622, 444)
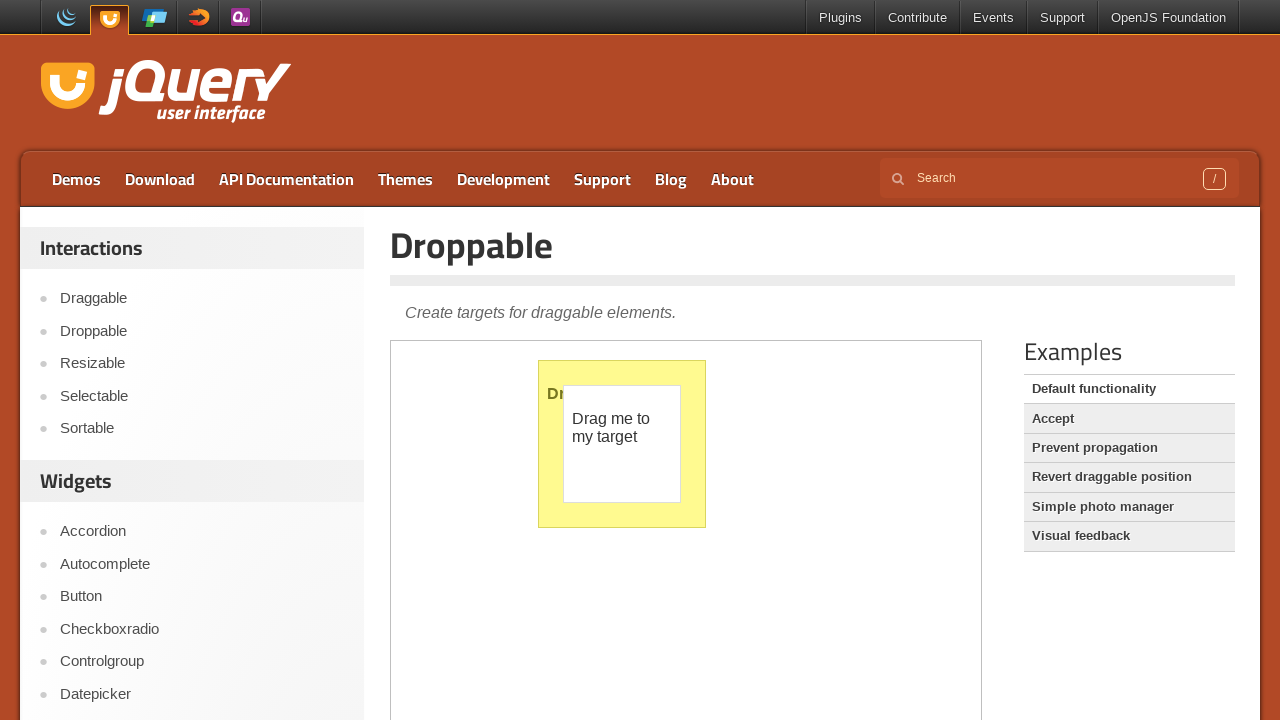

Verified the droppable element is visible and drop action was successful
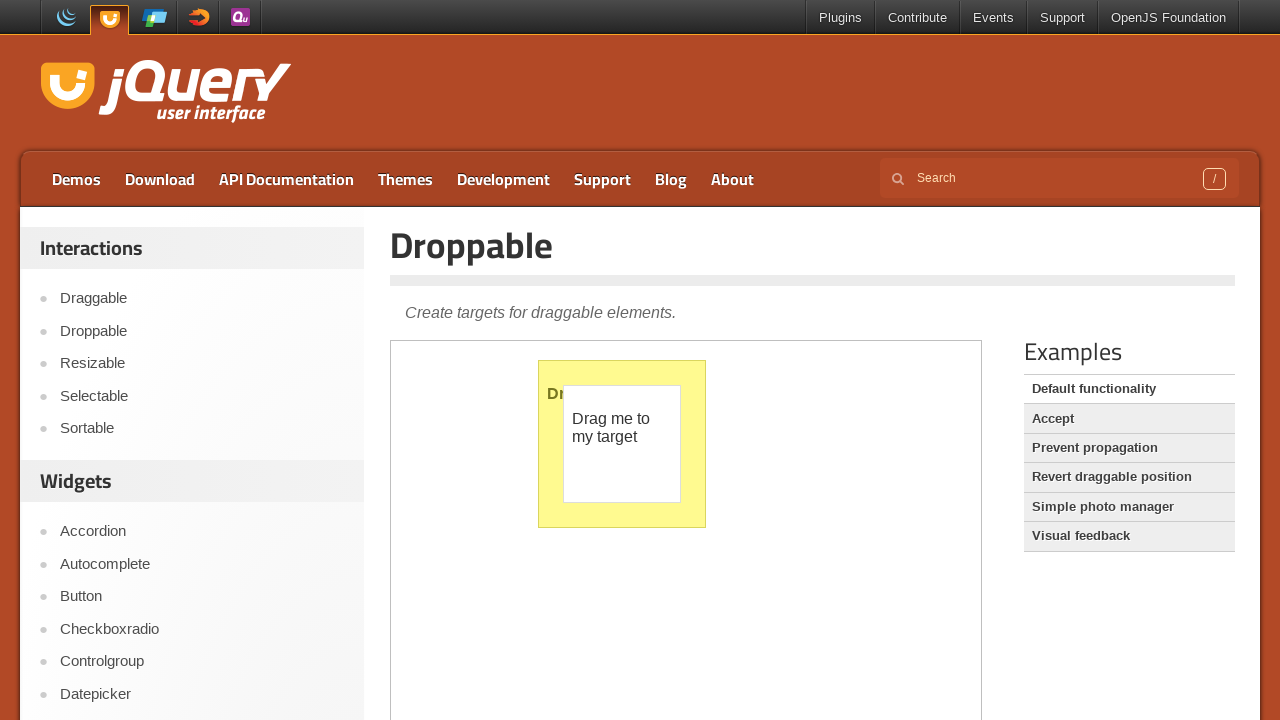

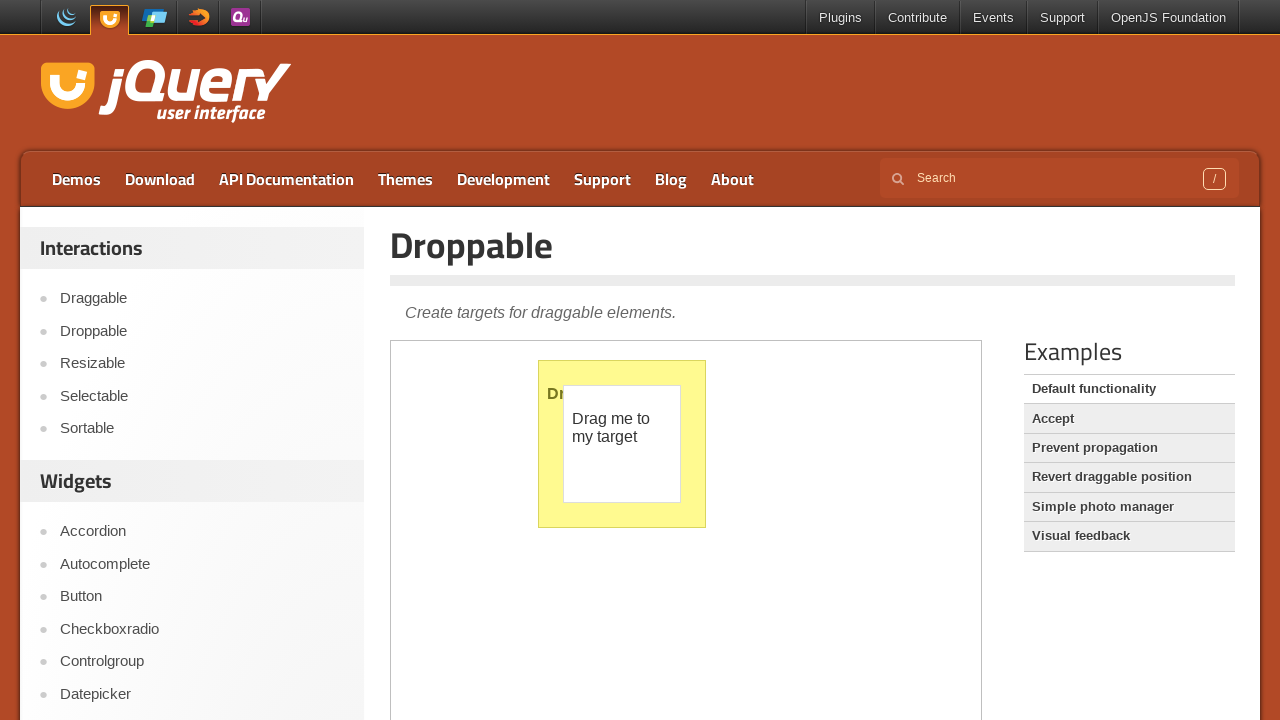